Tests that the Clear completed button is hidden when there are no completed items

Starting URL: https://demo.playwright.dev/todomvc

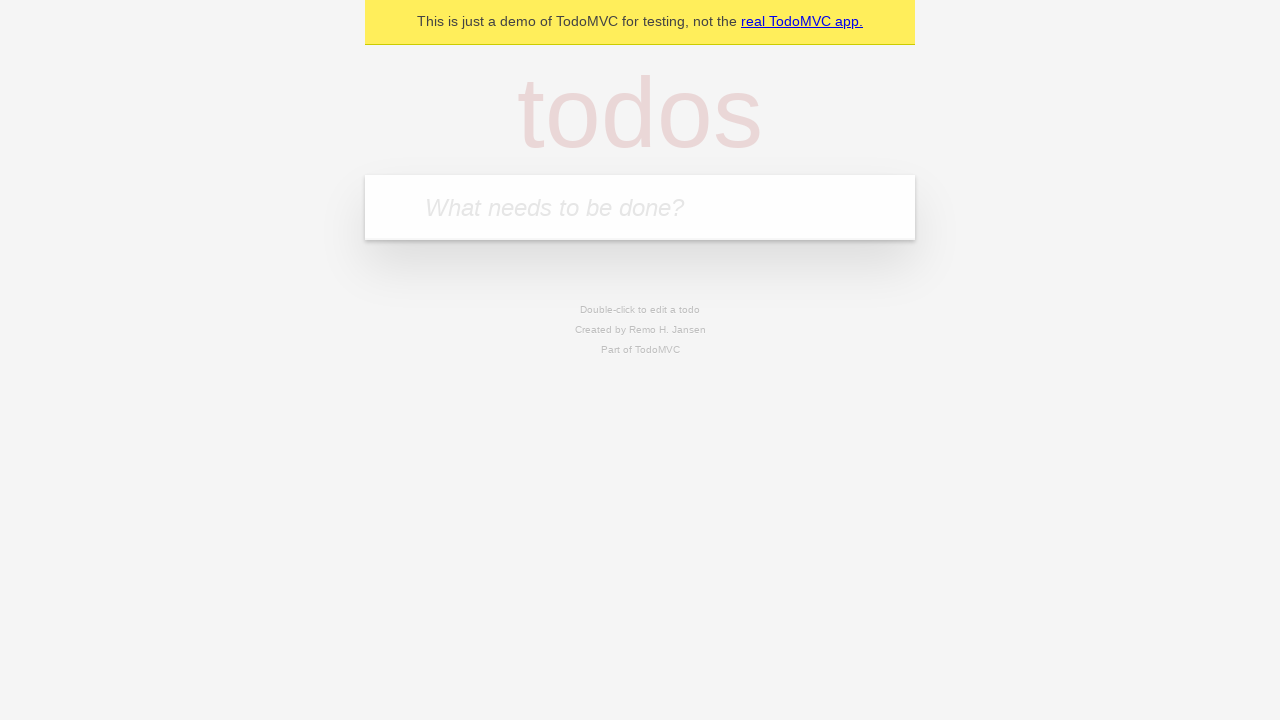

Filled todo input with 'buy some cheese' on internal:attr=[placeholder="What needs to be done?"i]
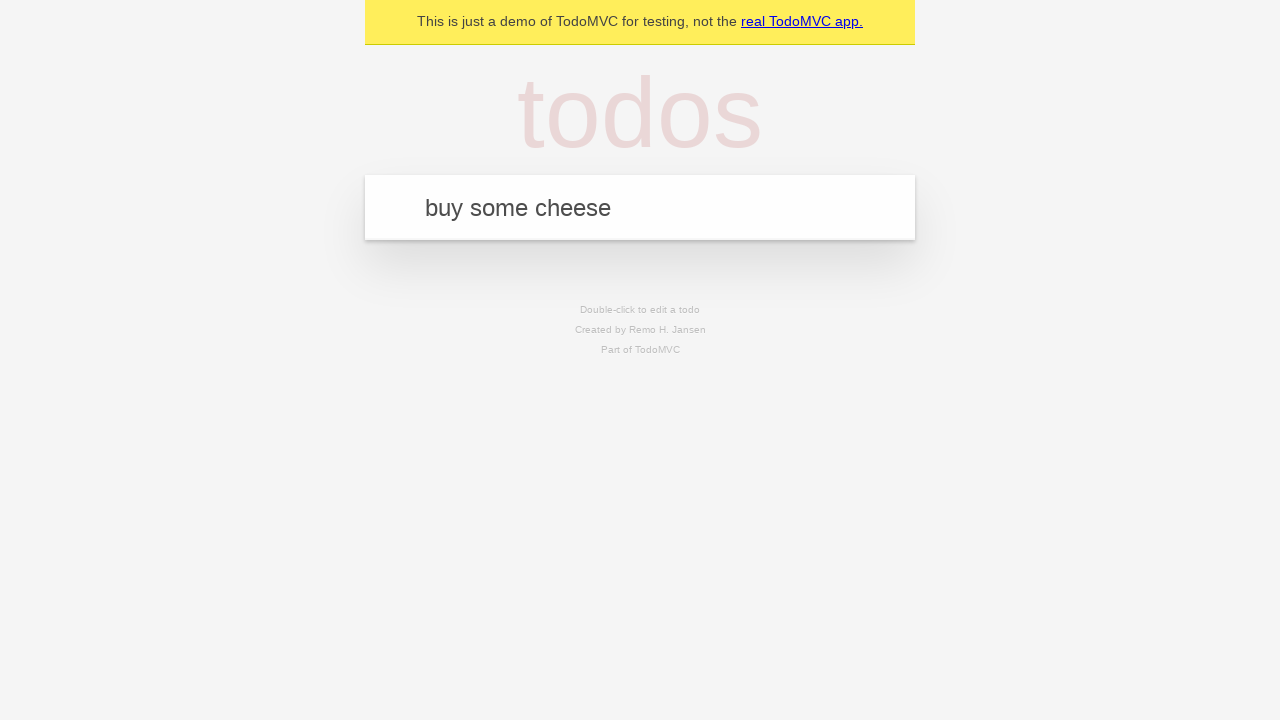

Pressed Enter to create todo 'buy some cheese' on internal:attr=[placeholder="What needs to be done?"i]
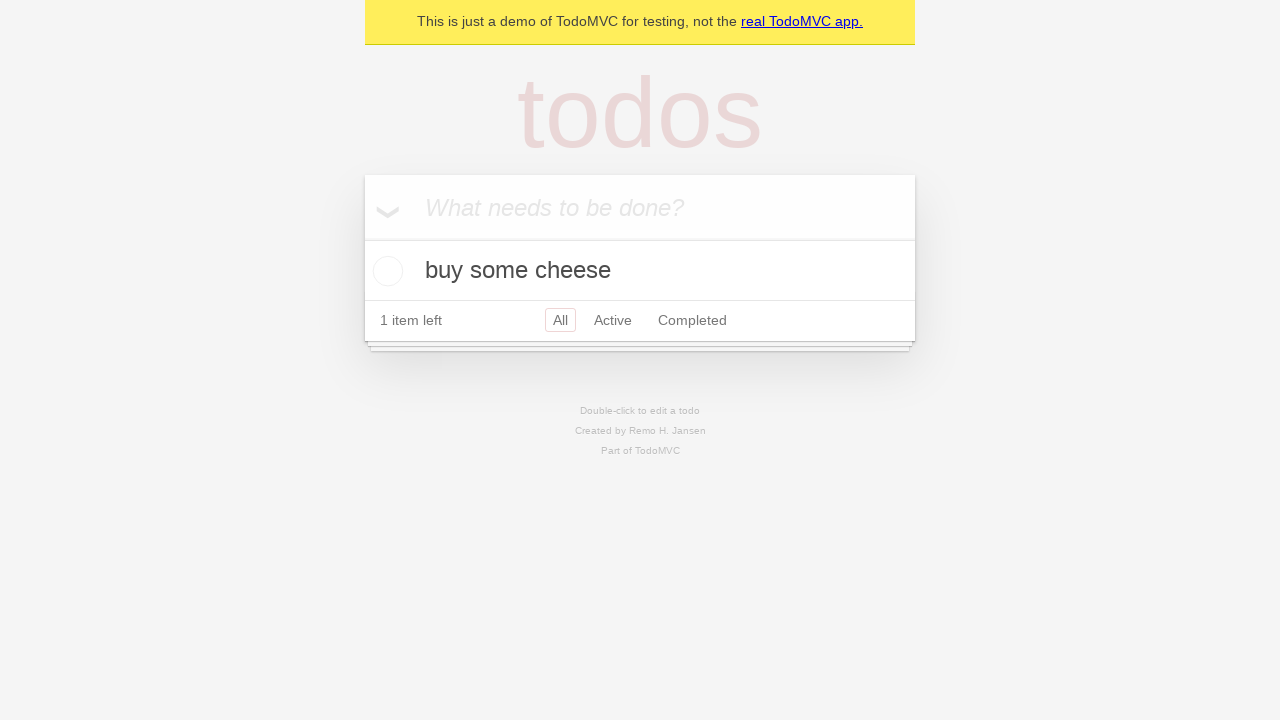

Filled todo input with 'feed the cat' on internal:attr=[placeholder="What needs to be done?"i]
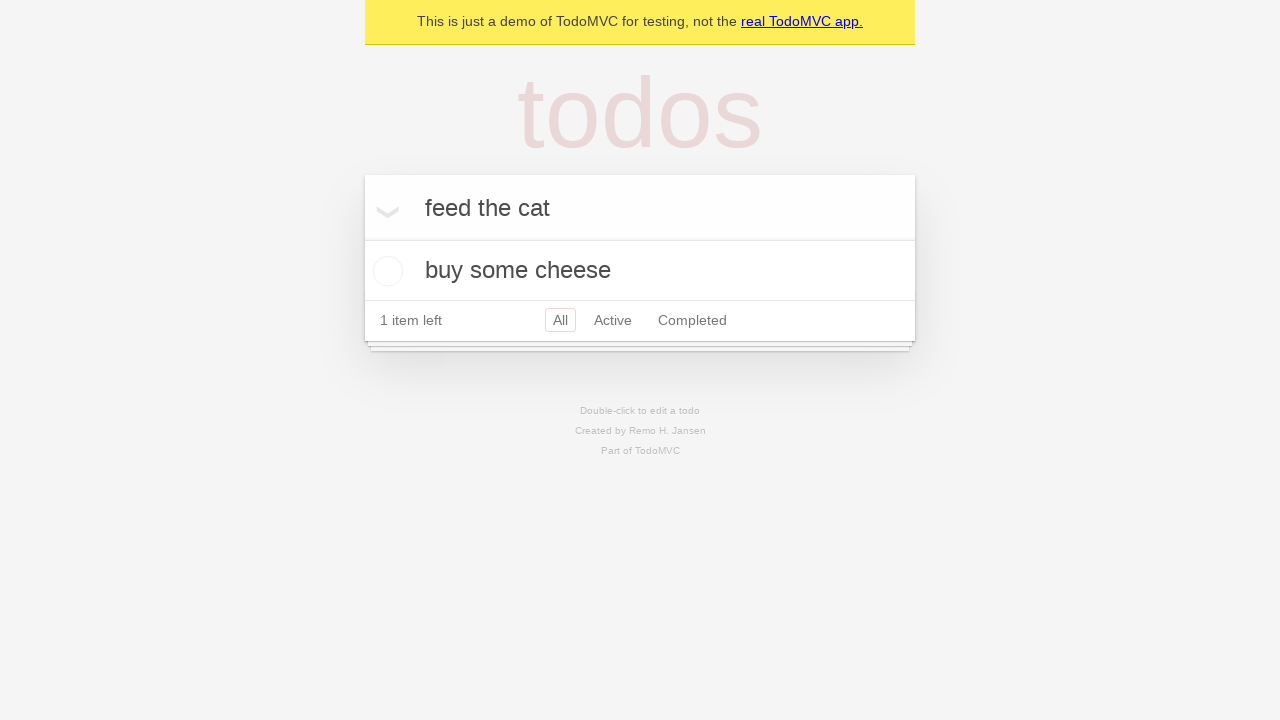

Pressed Enter to create todo 'feed the cat' on internal:attr=[placeholder="What needs to be done?"i]
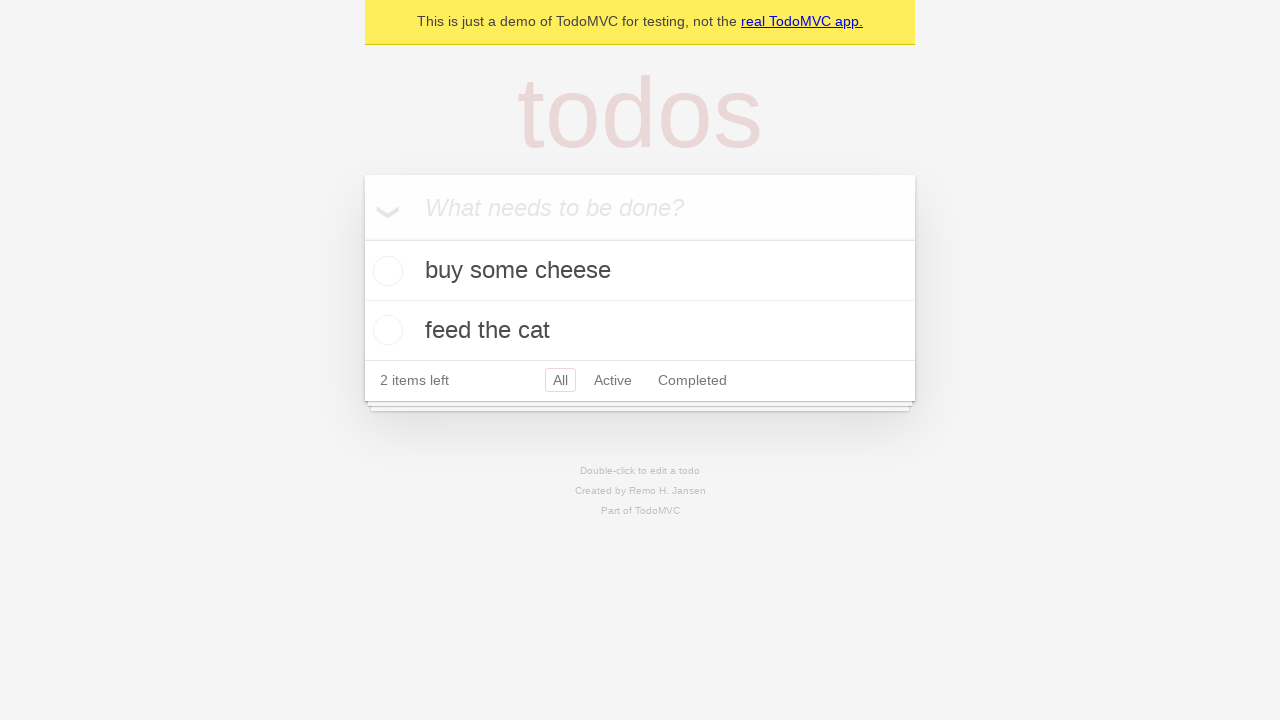

Filled todo input with 'book a doctors appointment' on internal:attr=[placeholder="What needs to be done?"i]
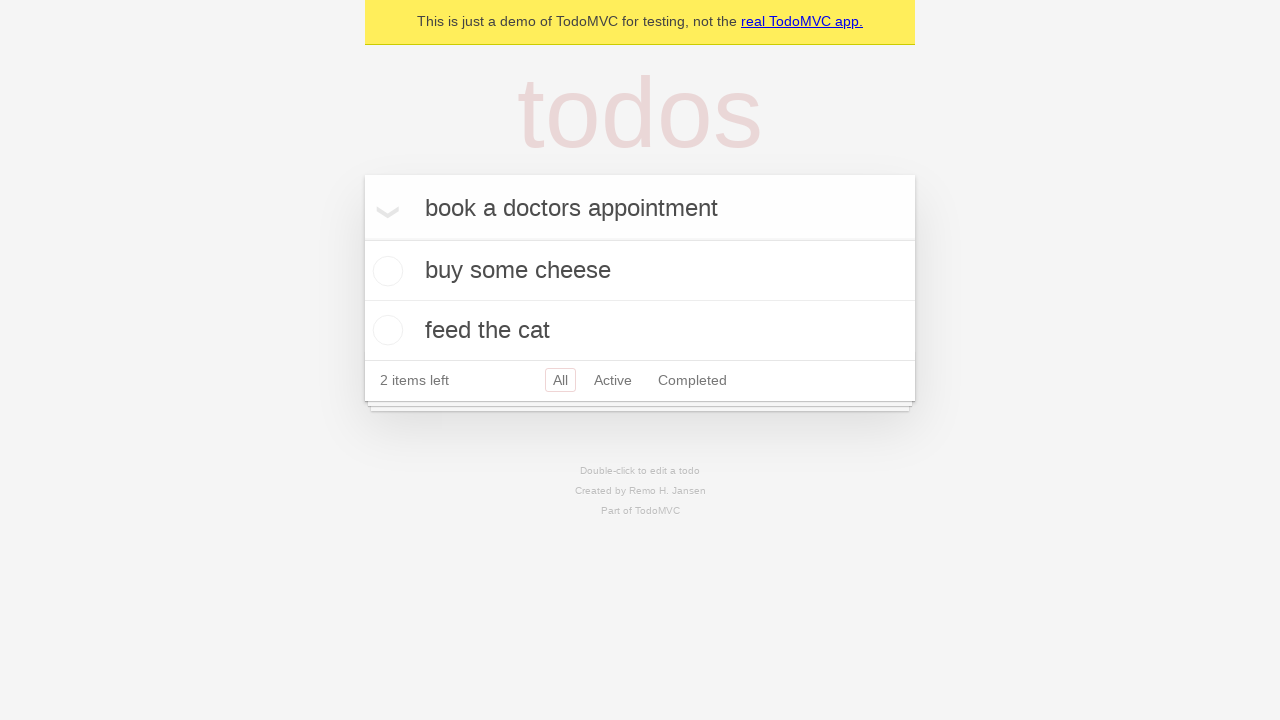

Pressed Enter to create todo 'book a doctors appointment' on internal:attr=[placeholder="What needs to be done?"i]
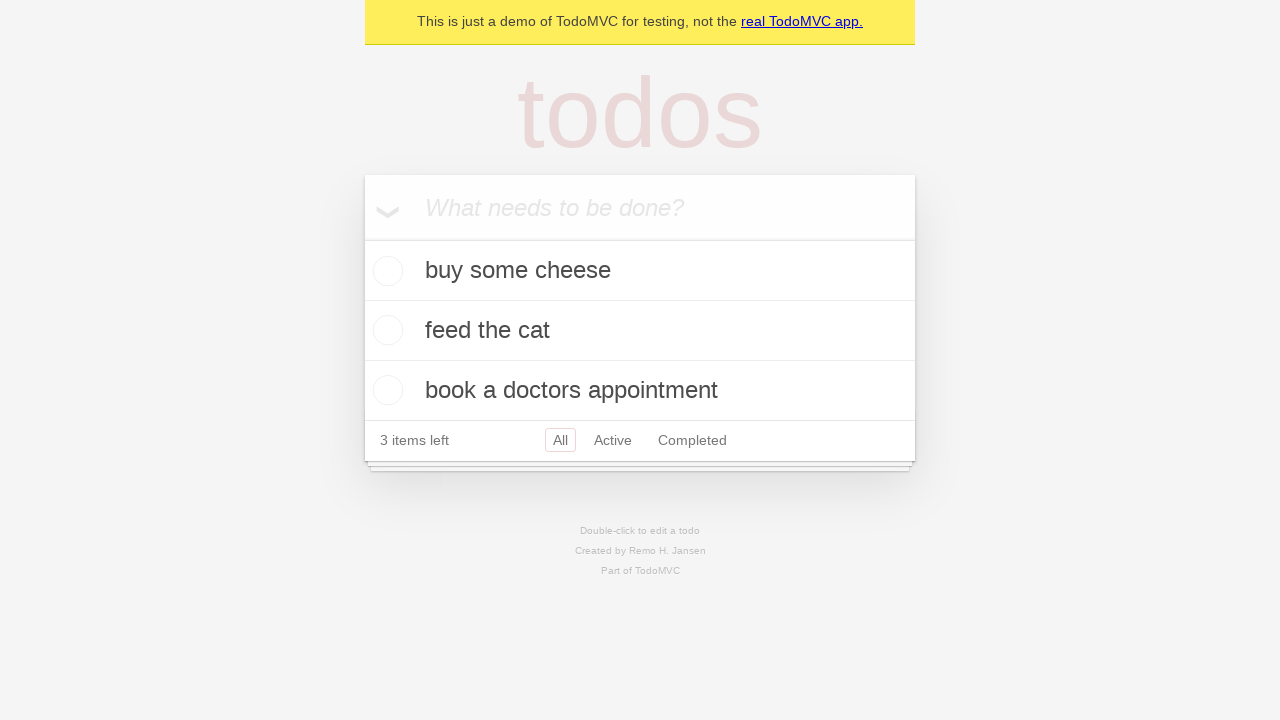

Checked the first todo item as completed at (385, 271) on .todo-list li .toggle >> nth=0
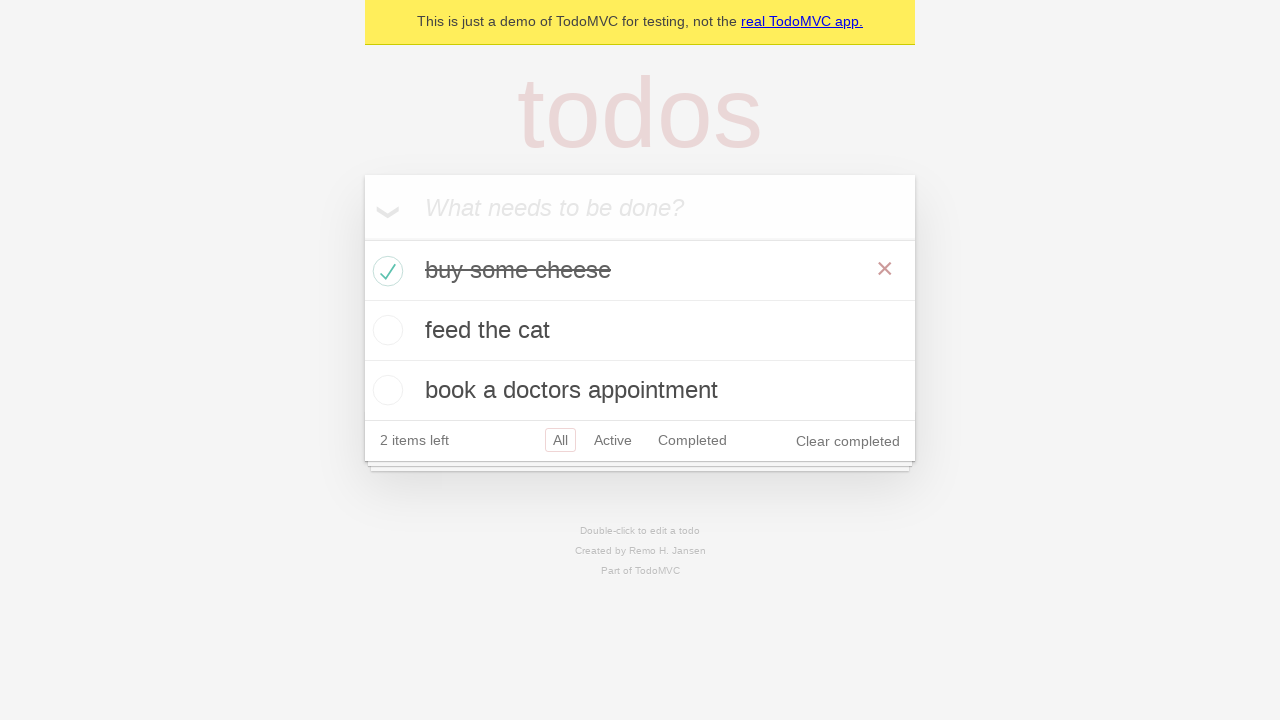

Clicked the 'Clear completed' button at (848, 441) on internal:role=button[name="Clear completed"i]
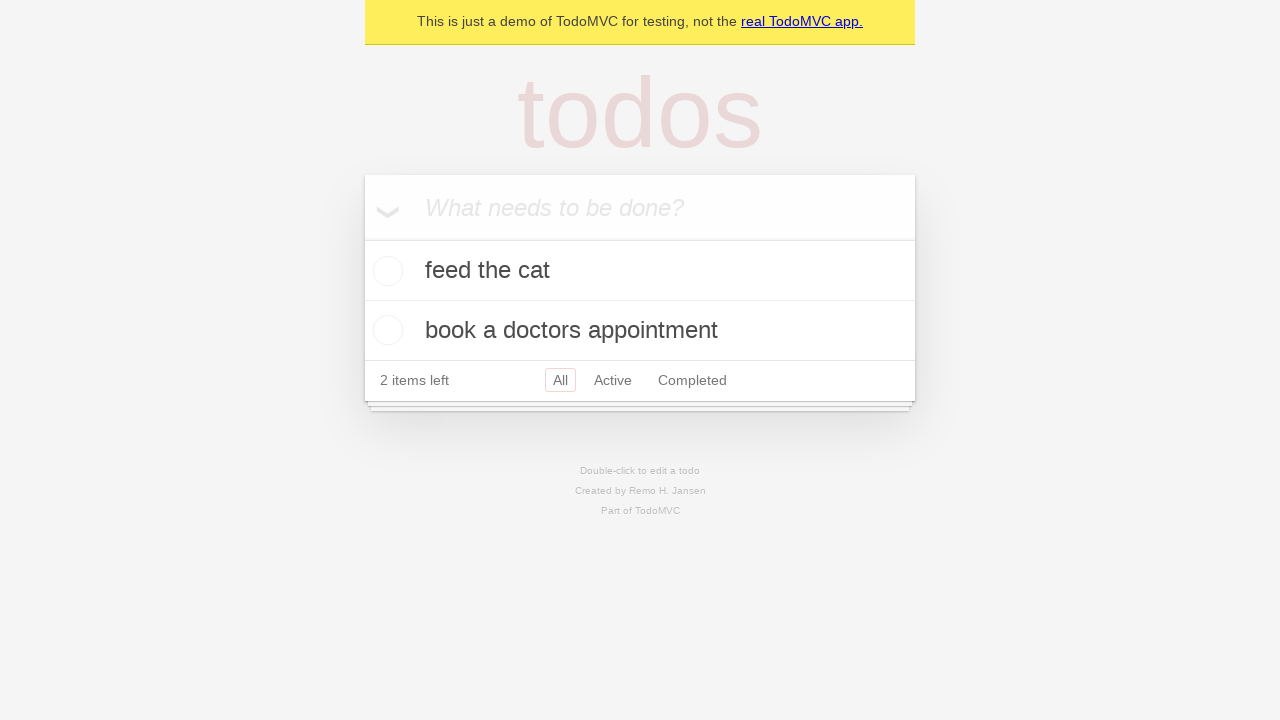

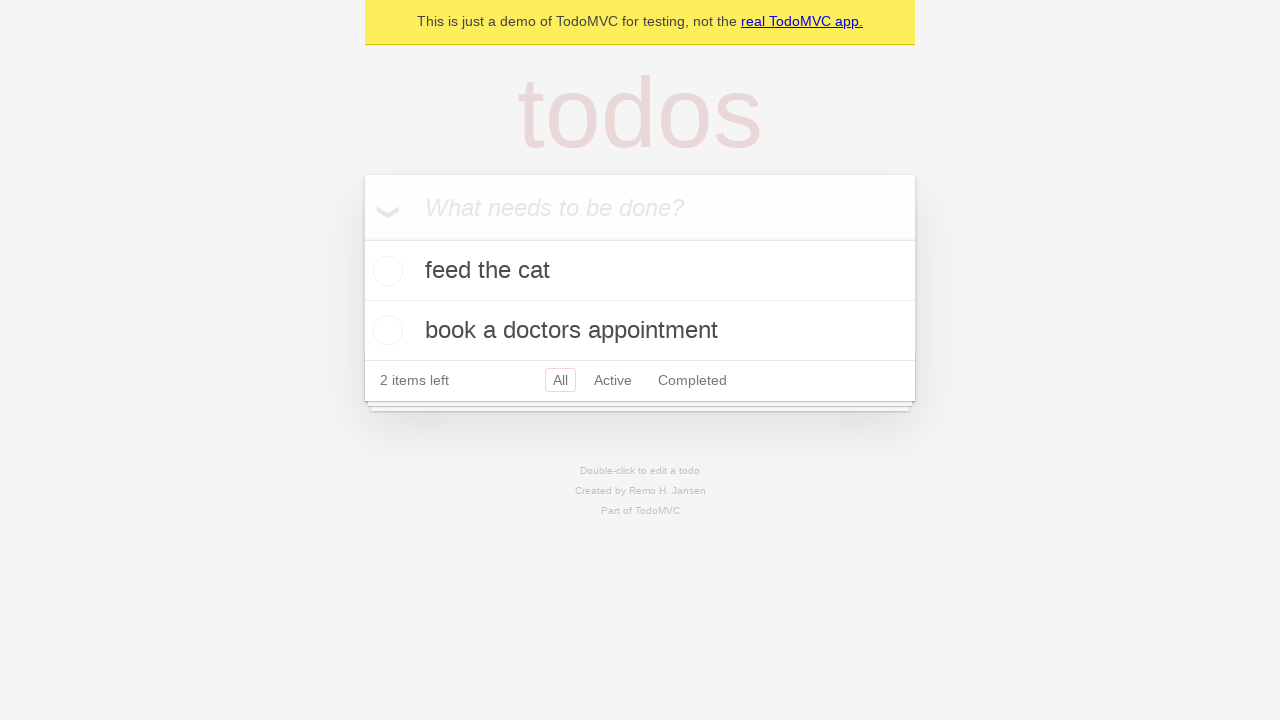